Tests JavaScript prompt alert functionality by clicking a button to trigger a prompt dialog, entering text into it, accepting the dialog, and verifying the entered text appears in the result element.

Starting URL: https://the-internet.herokuapp.com/javascript_alerts

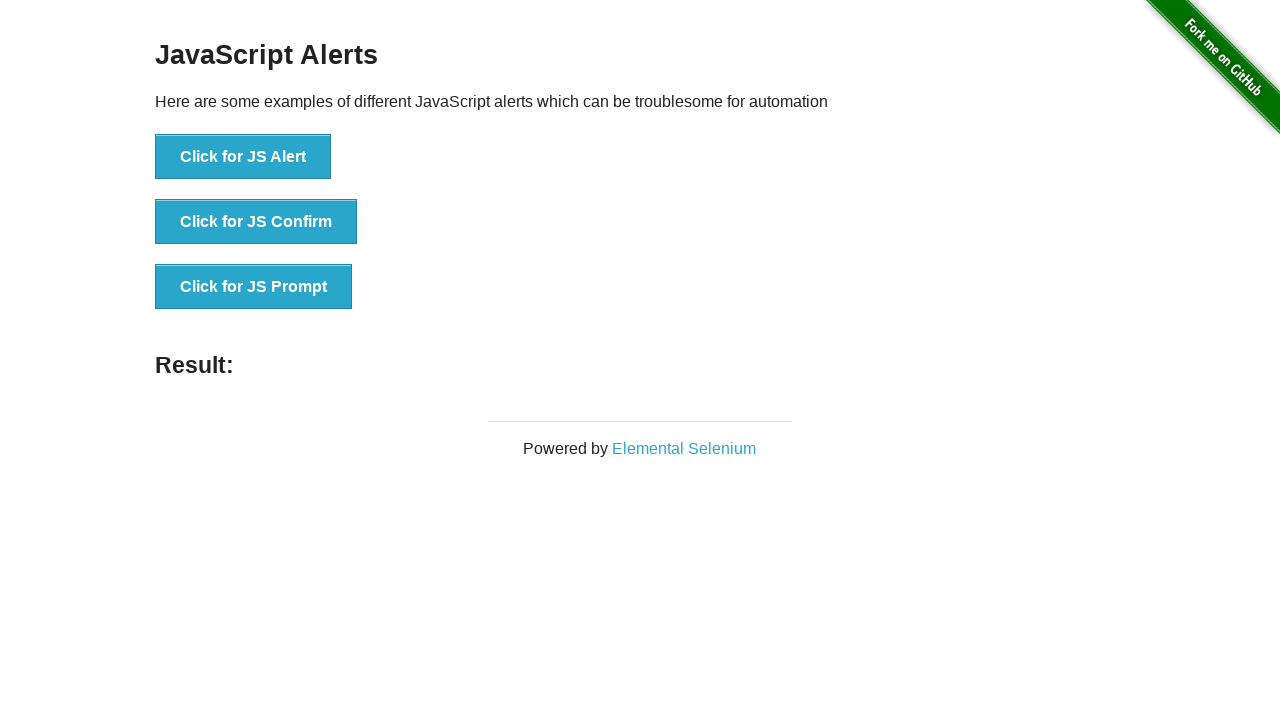

Clicked 'Click for JS Prompt' button to trigger prompt dialog at (254, 287) on xpath=//button[text()='Click for JS Prompt']
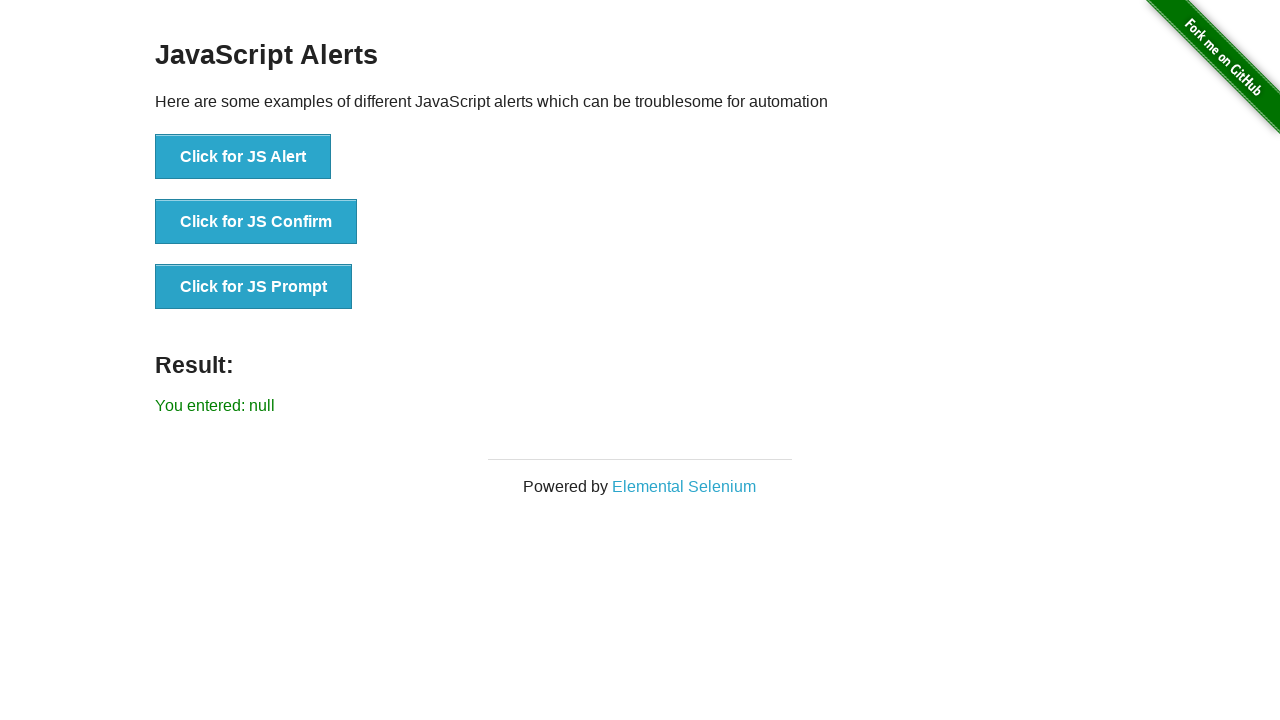

Registered dialog handler to accept prompt with 'selenium'
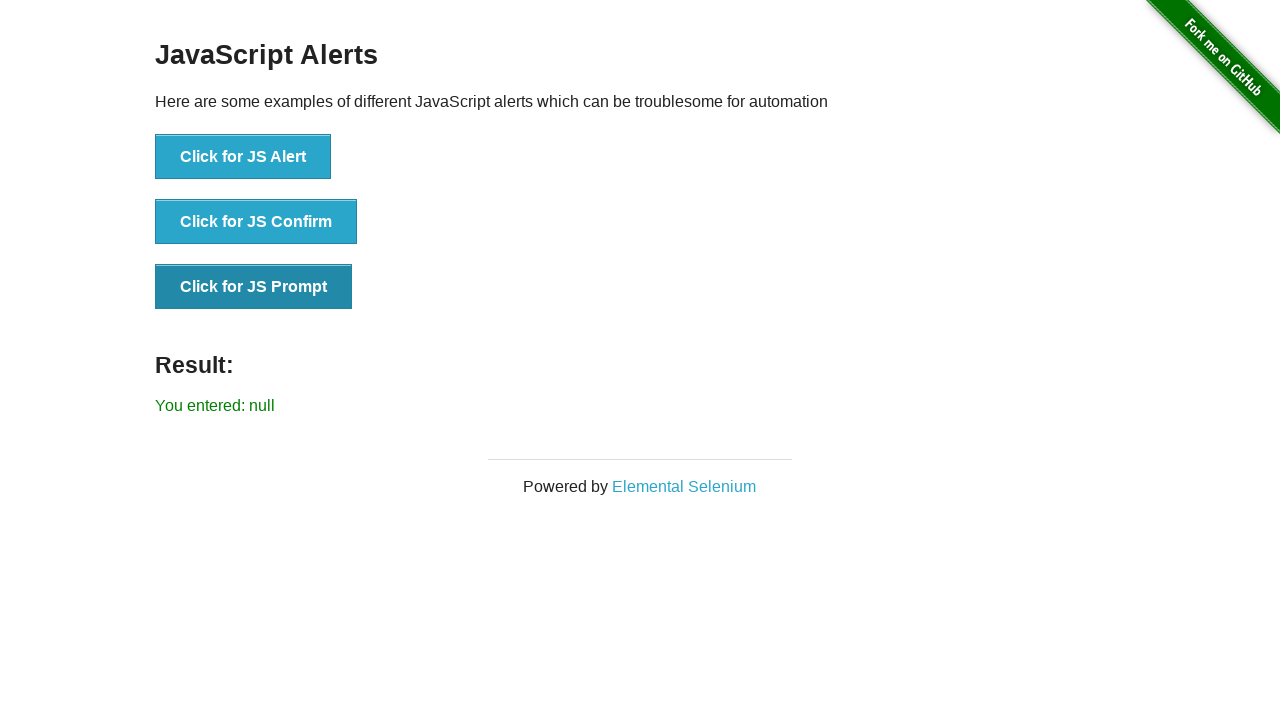

Clicked 'Click for JS Prompt' button again to trigger prompt dialog at (254, 287) on xpath=//button[text()='Click for JS Prompt']
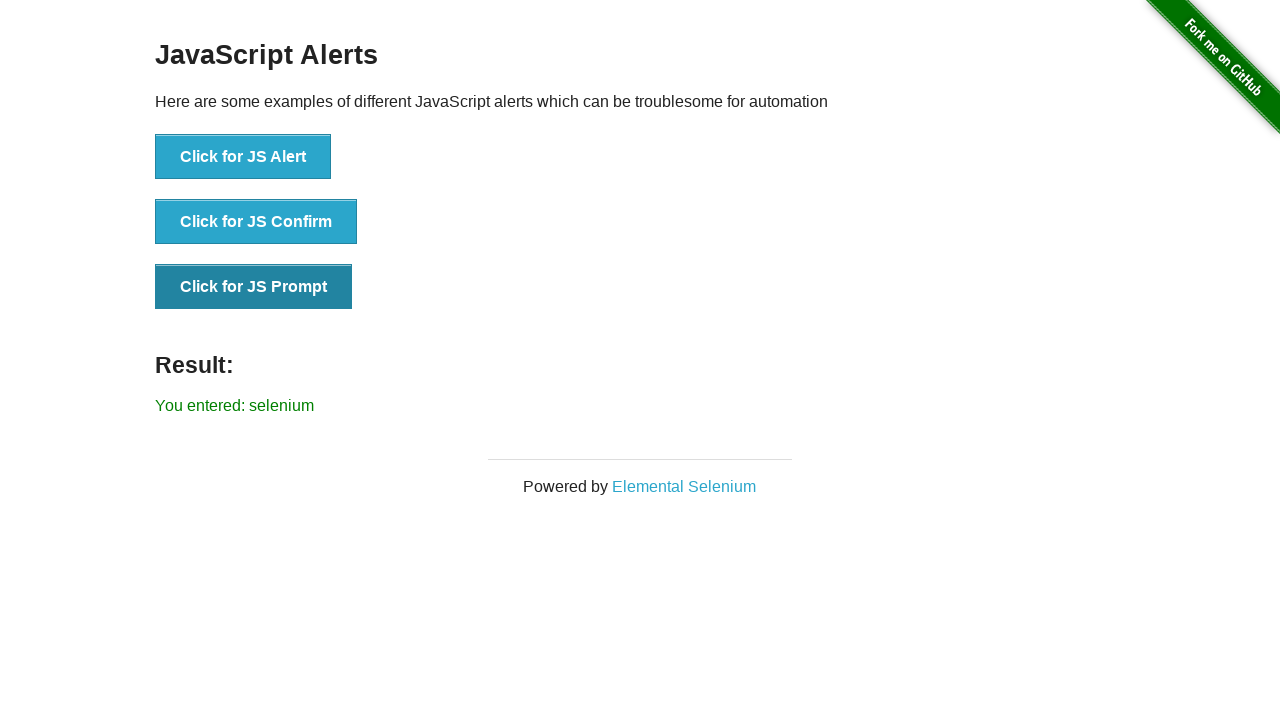

Result element appeared on the page
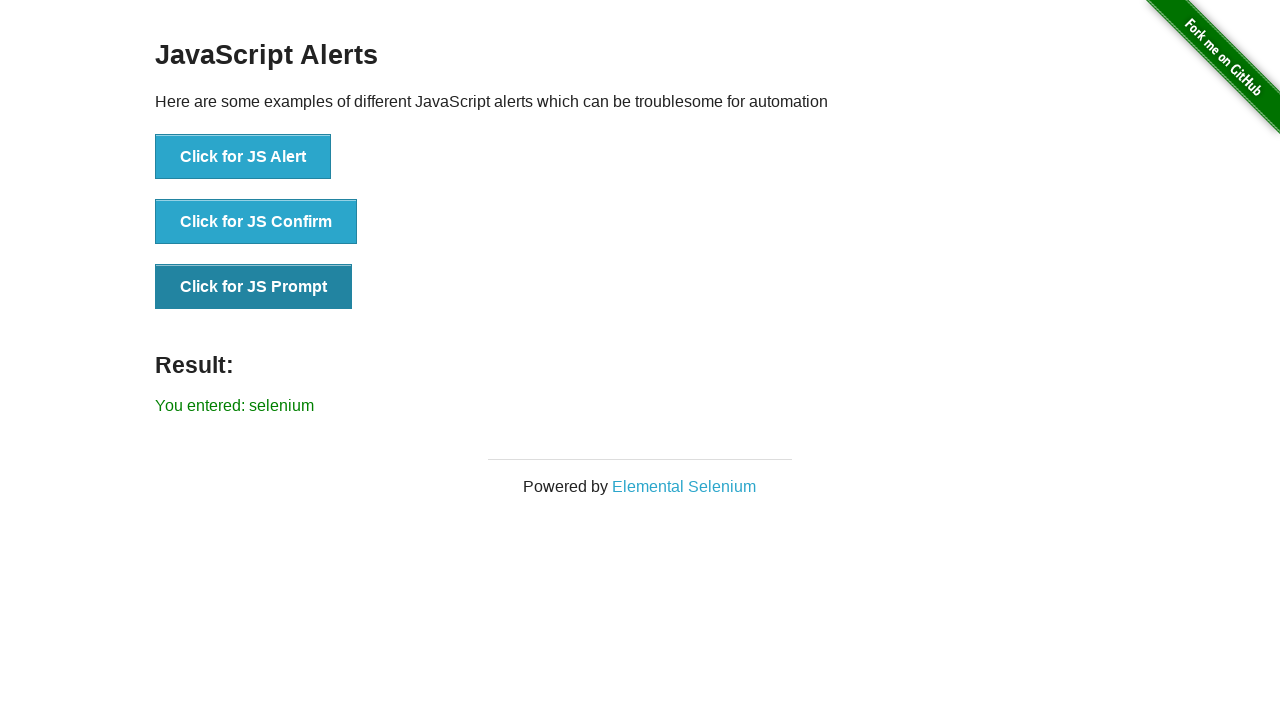

Retrieved result text: 'You entered: selenium'
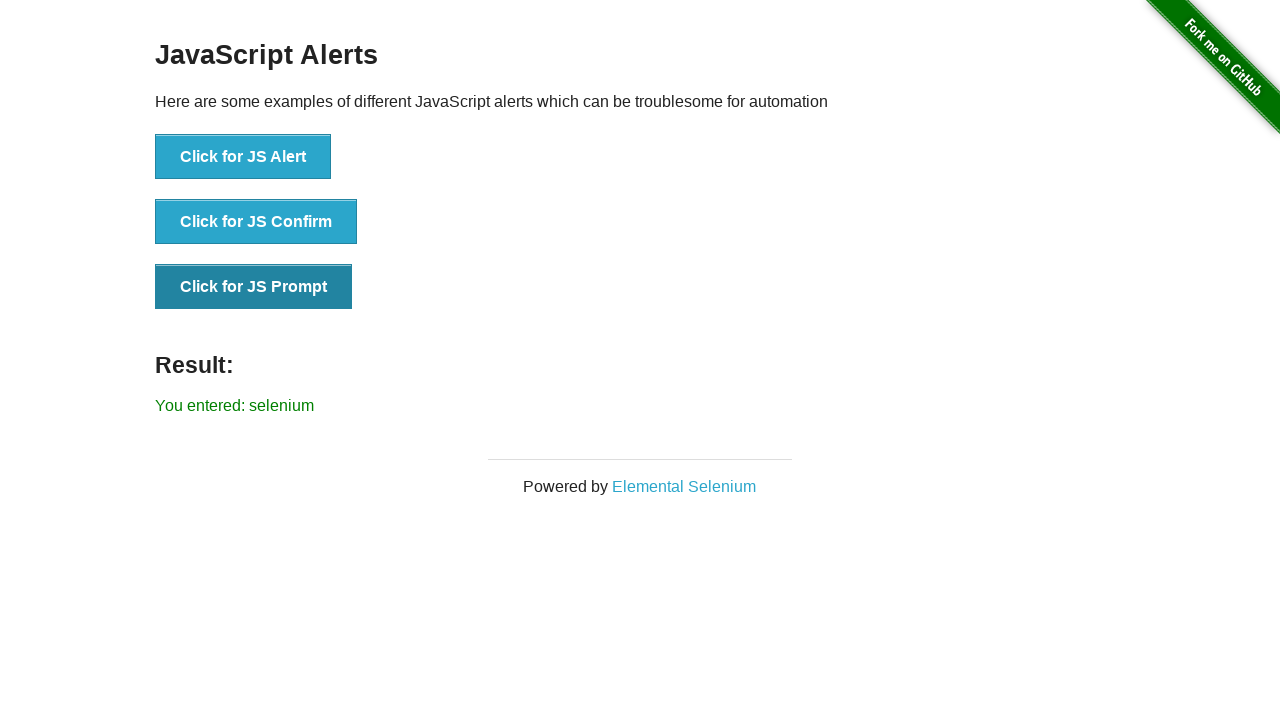

Verified result text ends with 'selenium' - assertion passed
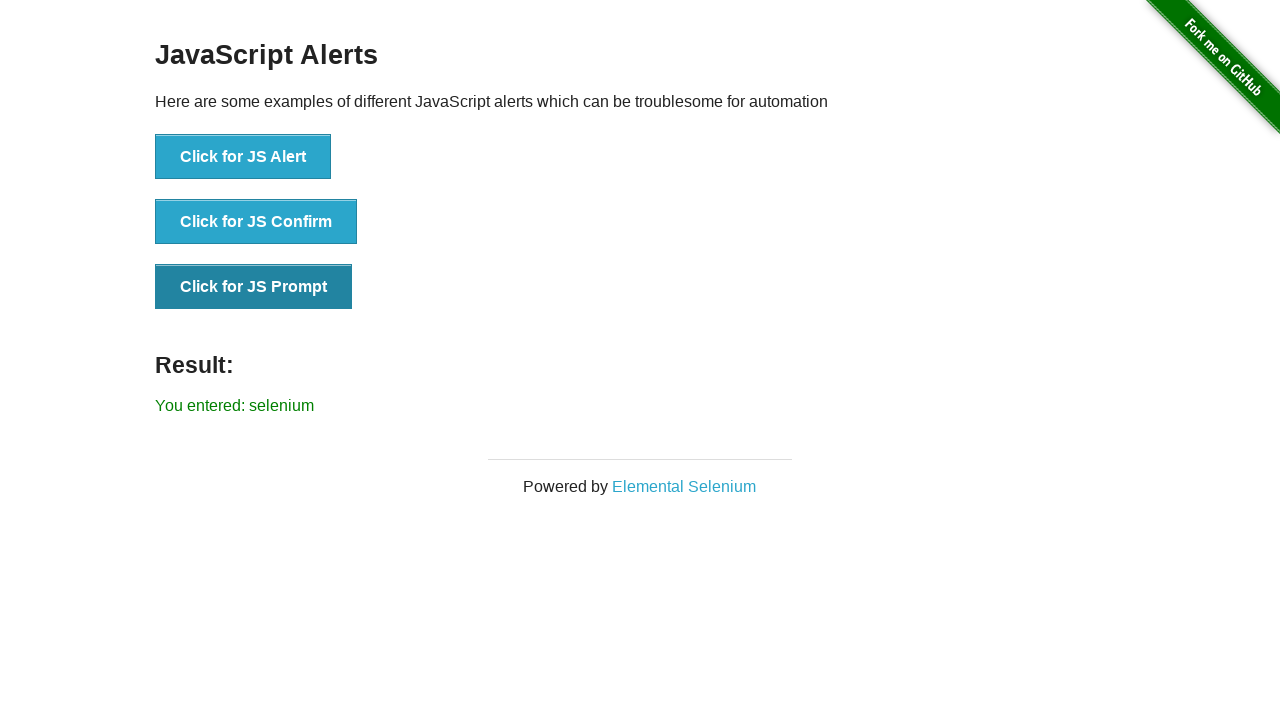

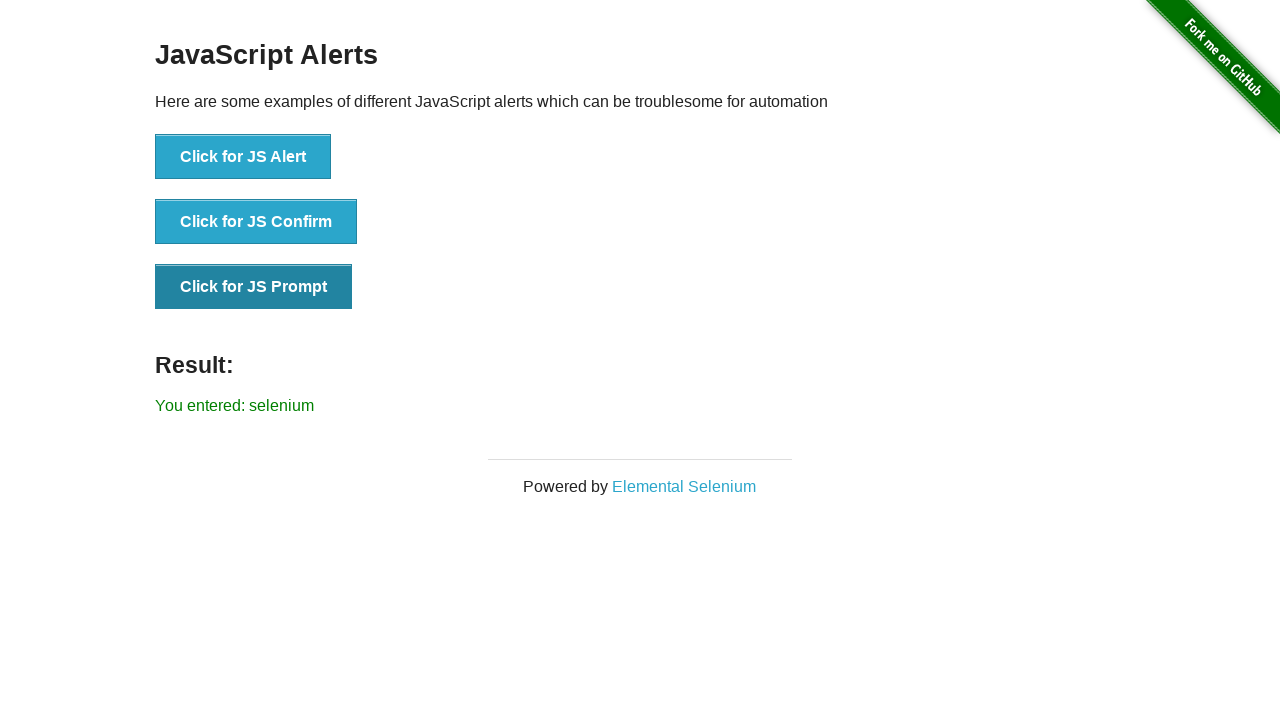